Tests that the input field is cleared after adding a todo item

Starting URL: https://demo.playwright.dev/todomvc

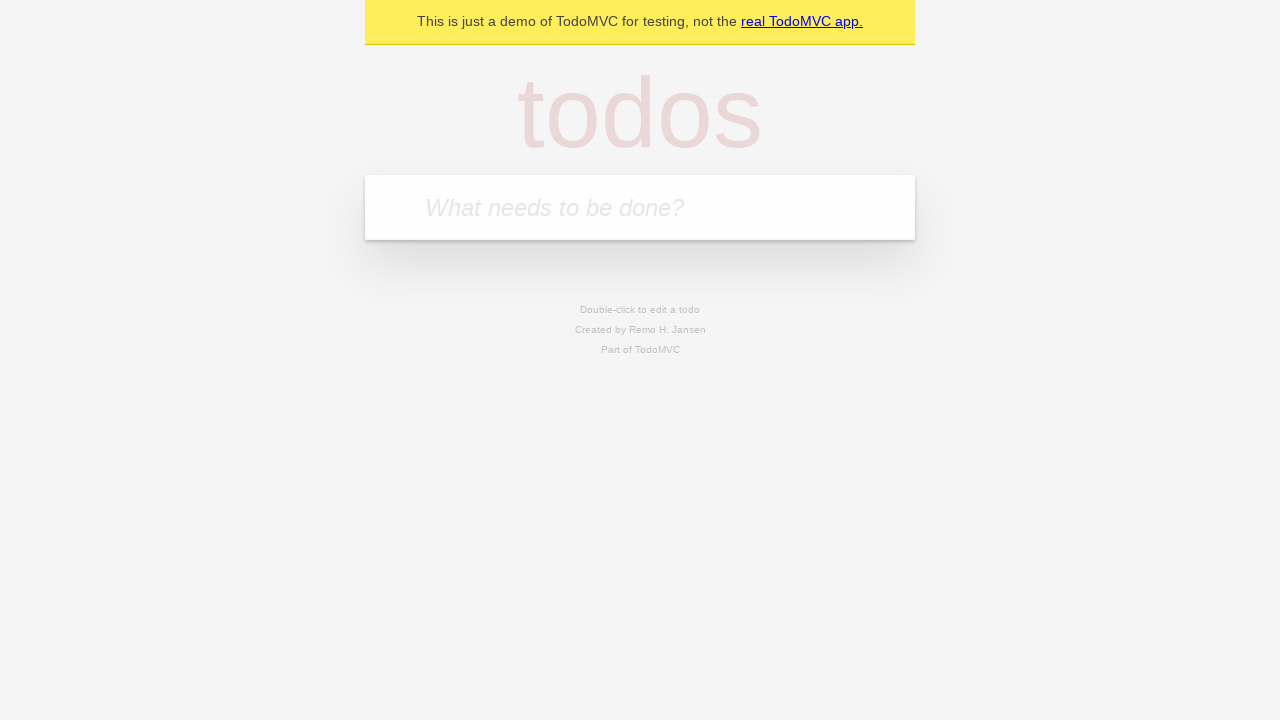

Located the todo input field with placeholder 'What needs to be done?'
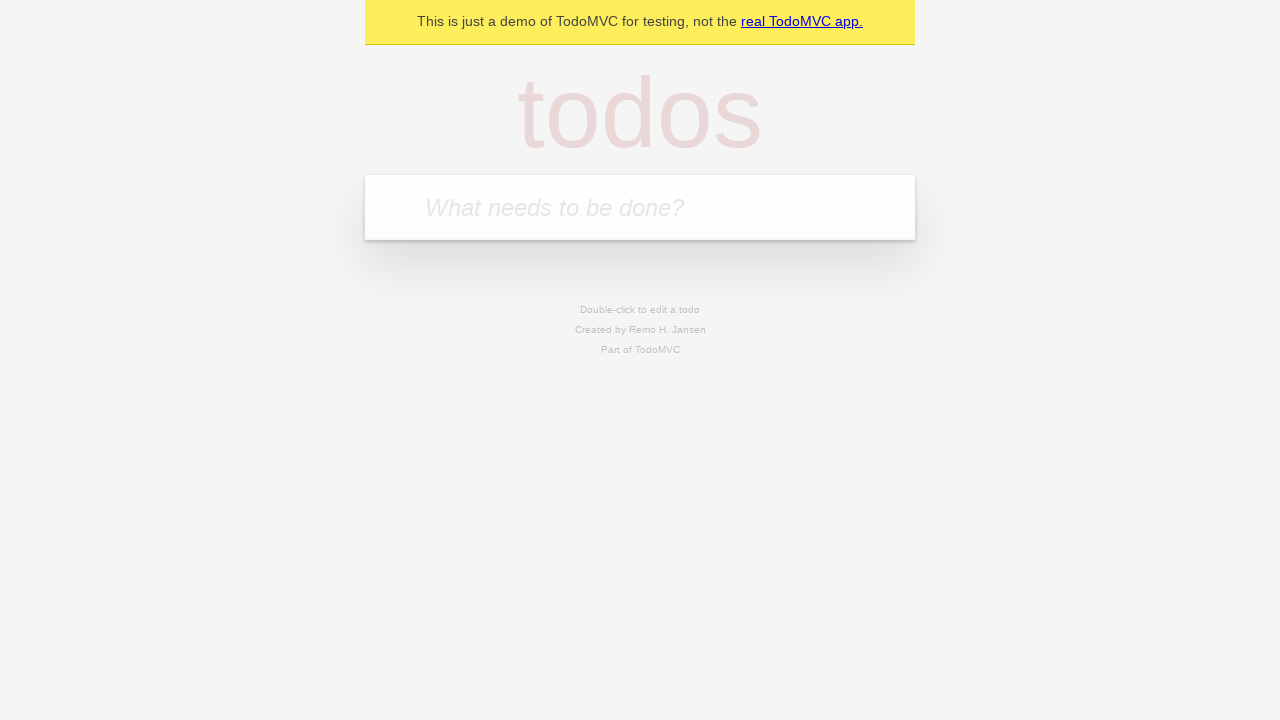

Filled todo input field with 'buy some cheese' on internal:attr=[placeholder="What needs to be done?"i]
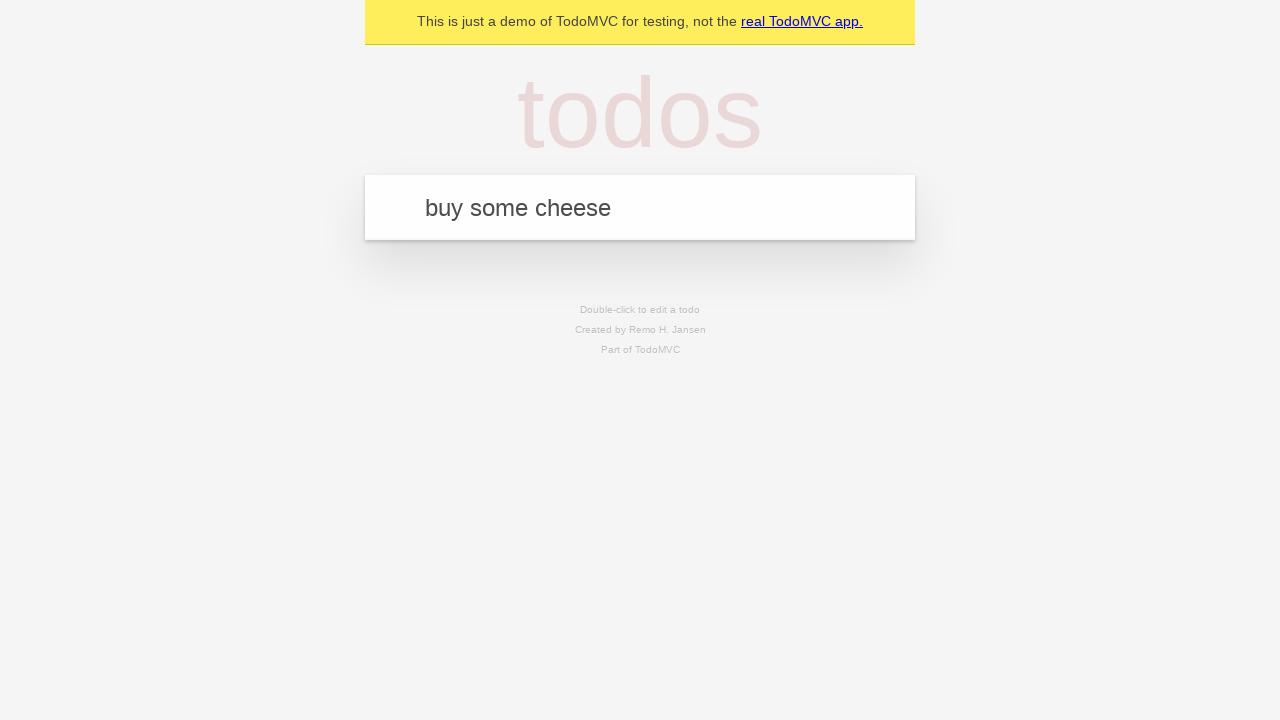

Pressed Enter to add the todo item on internal:attr=[placeholder="What needs to be done?"i]
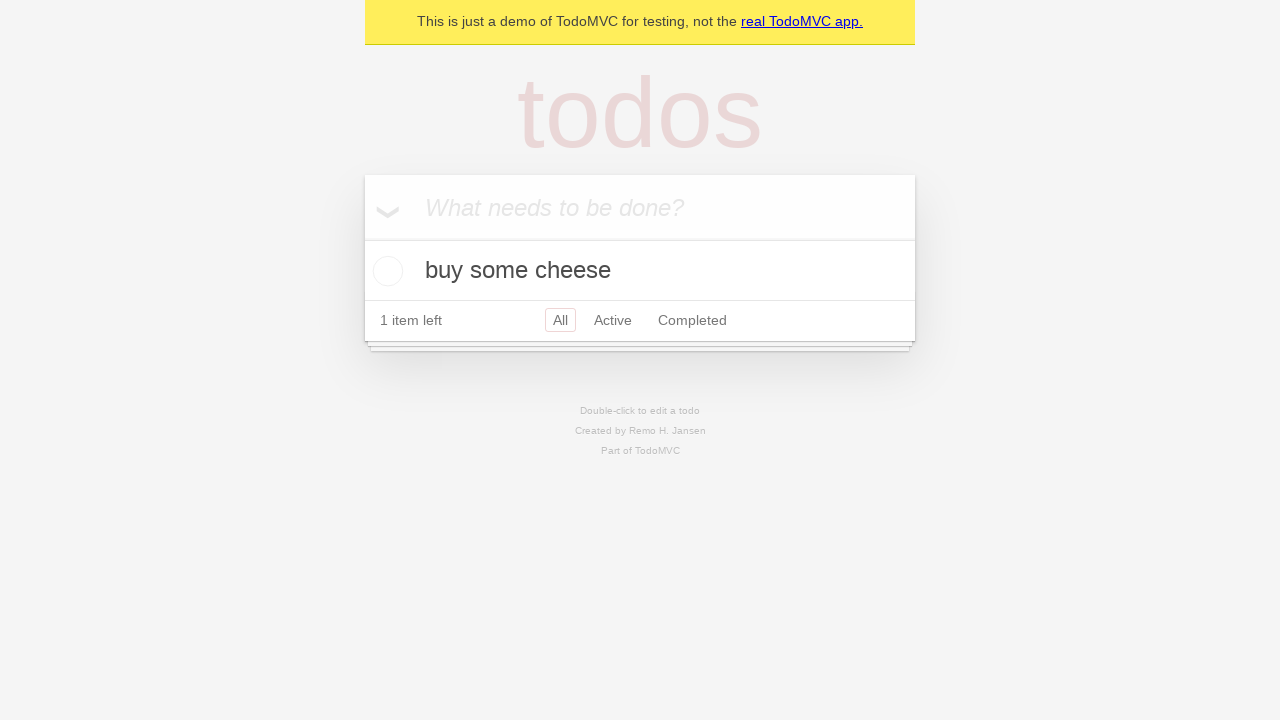

Waited for todo item to appear in the list
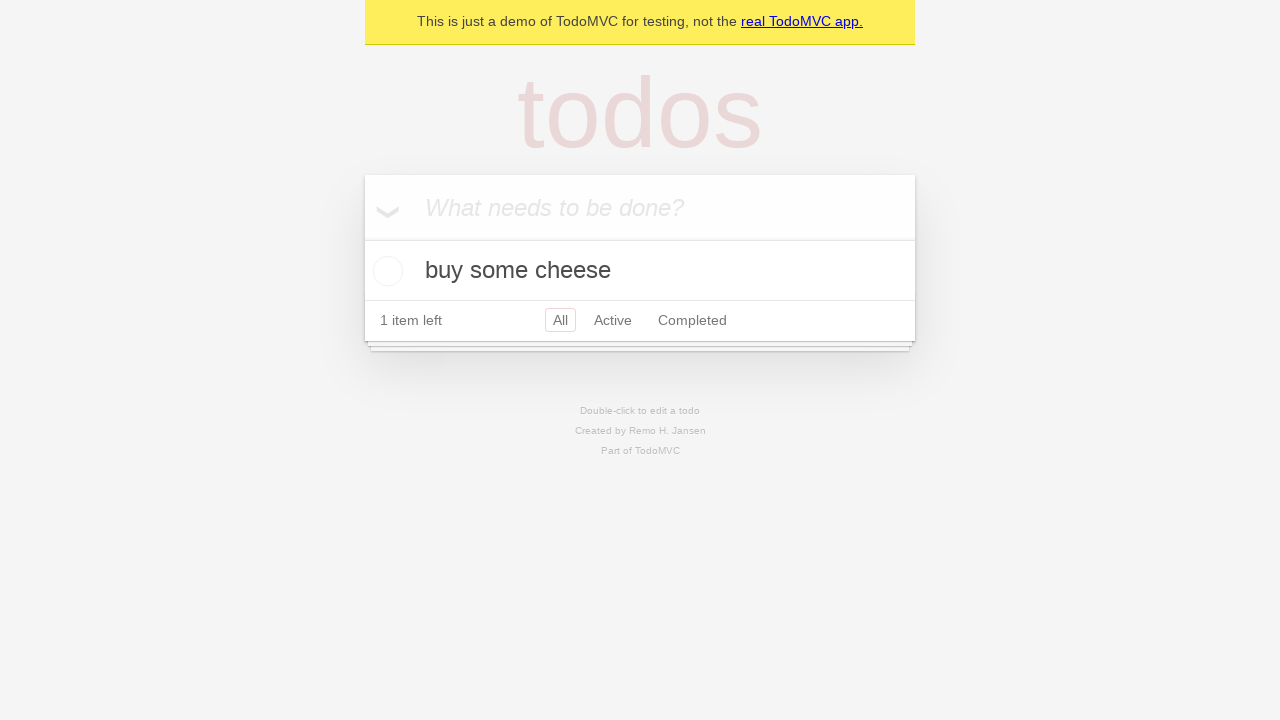

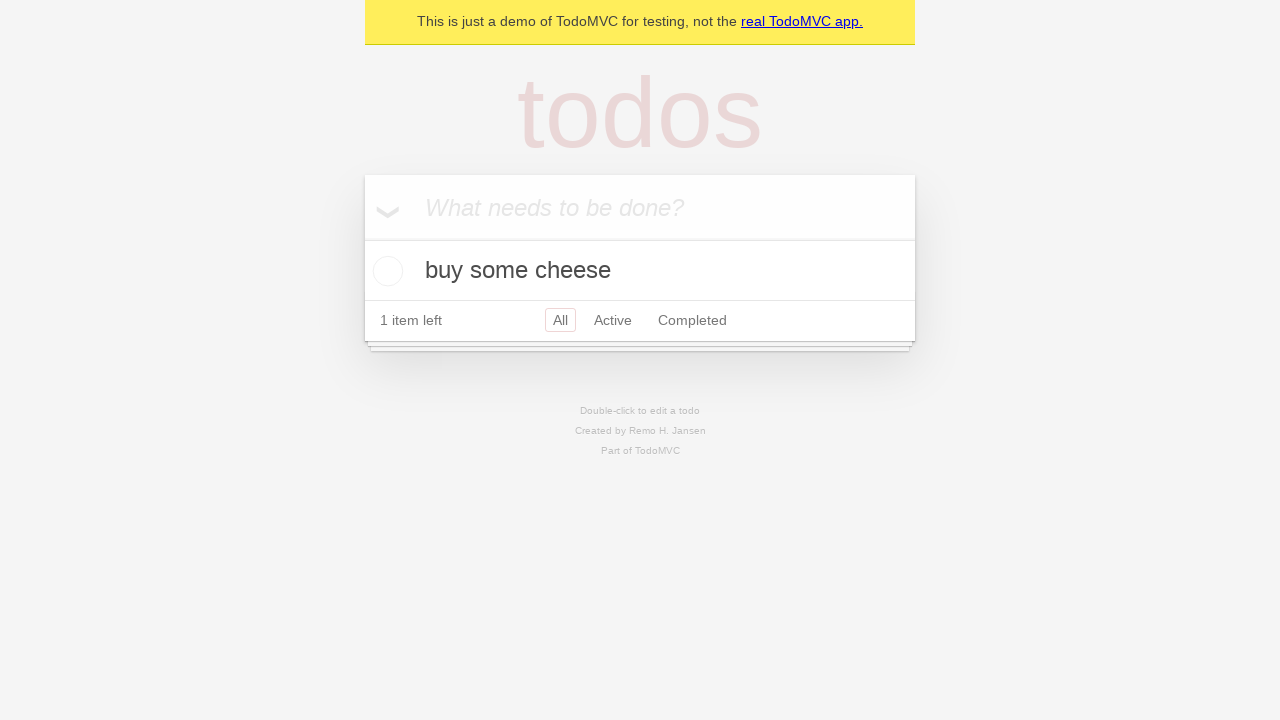